Tests jQuery UI drag and drop functionality by dragging an element and dropping it onto a target area

Starting URL: https://jqueryui.com/droppable/

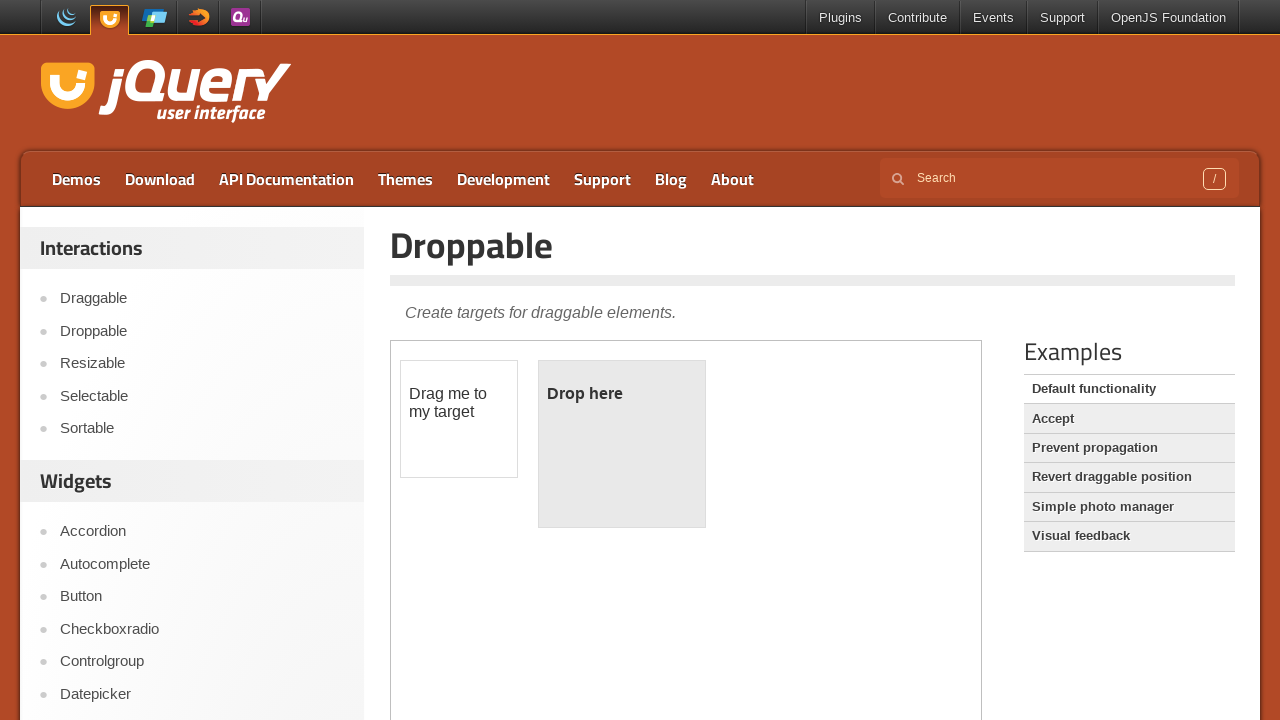

Located the iframe containing draggable elements
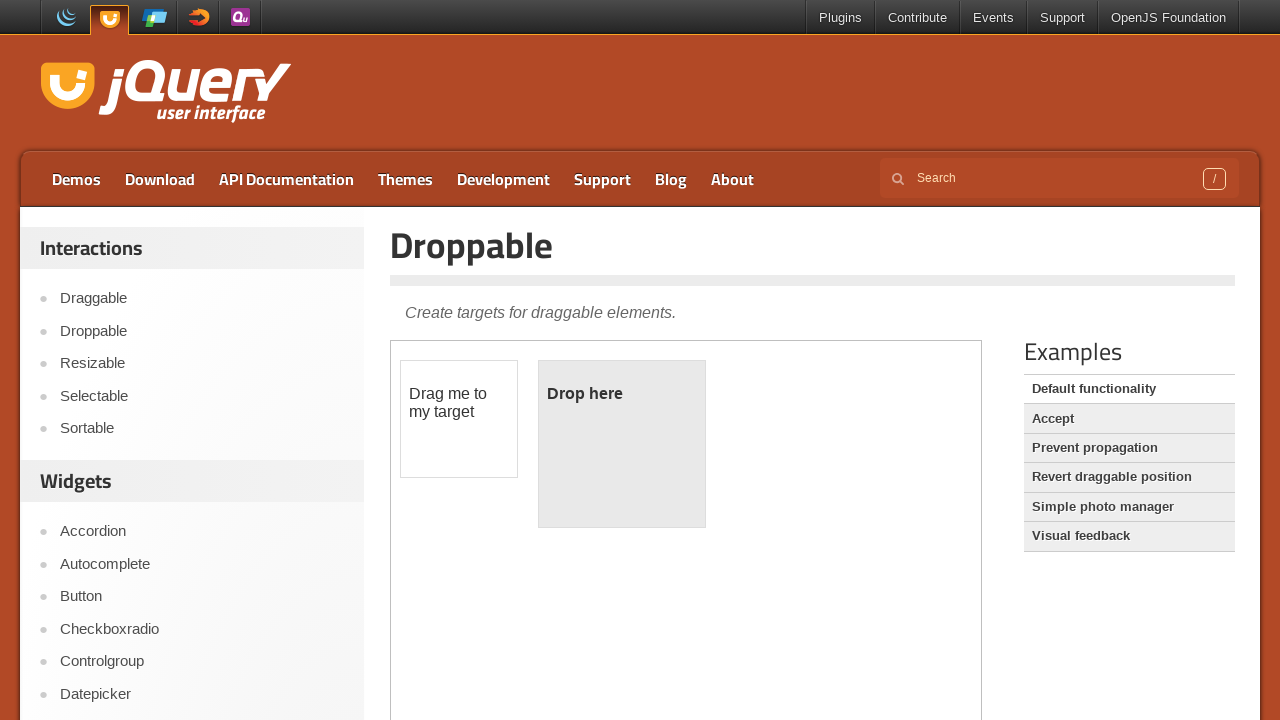

Located the draggable element with ID 'draggable'
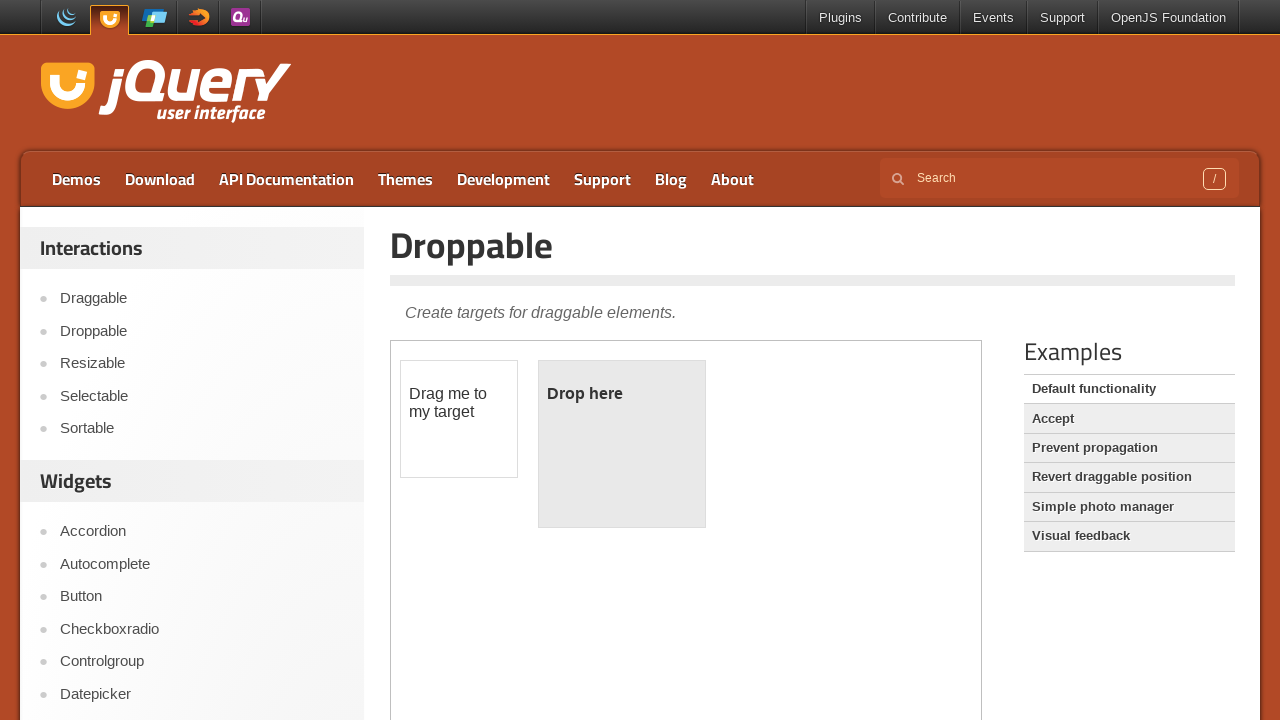

Located the droppable target element with ID 'droppable'
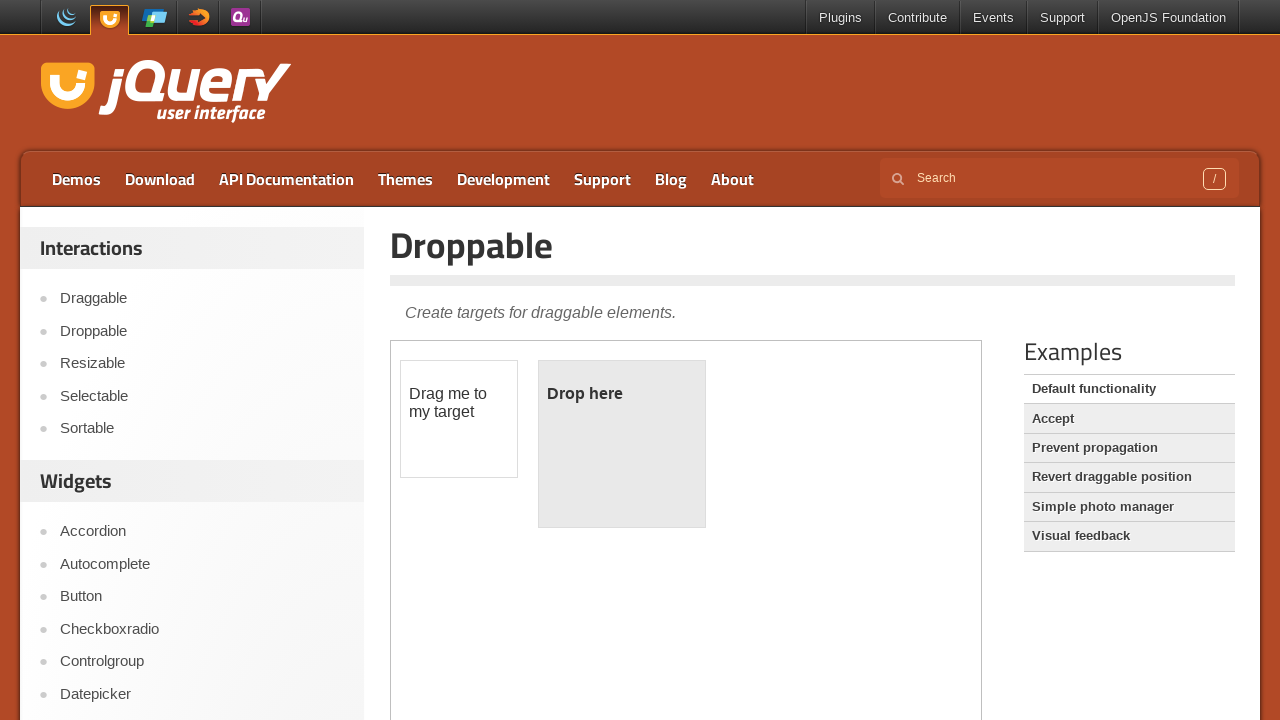

Dragged the draggable element onto the droppable target area at (622, 444)
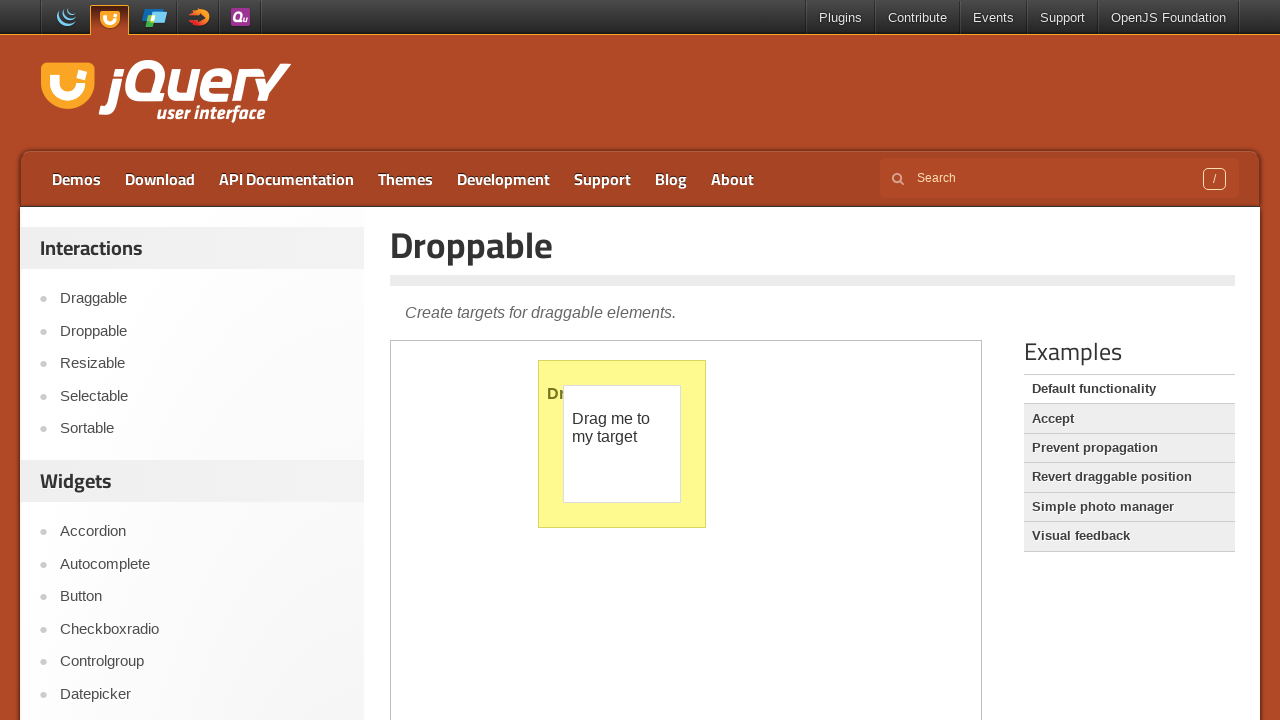

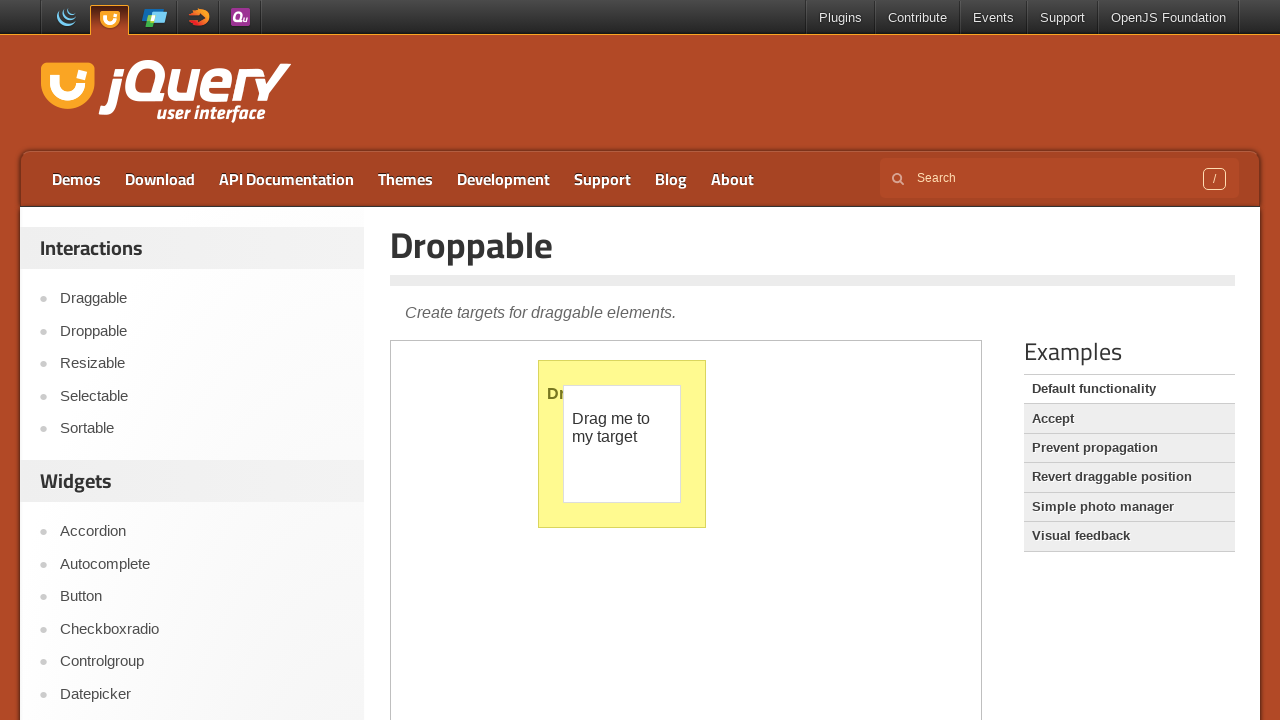